Navigates to Breckon property search page with rental filters for Oxford, scrolls to the bottom, and verifies property cards are displayed.

Starting URL: https://www.breckon.co.uk/search/for-rent/oxford?radius=3&priceMin=1000&priceMax=1500&includeLetAgreed=true&sortBy=date_newest&allLocations=false&show=100

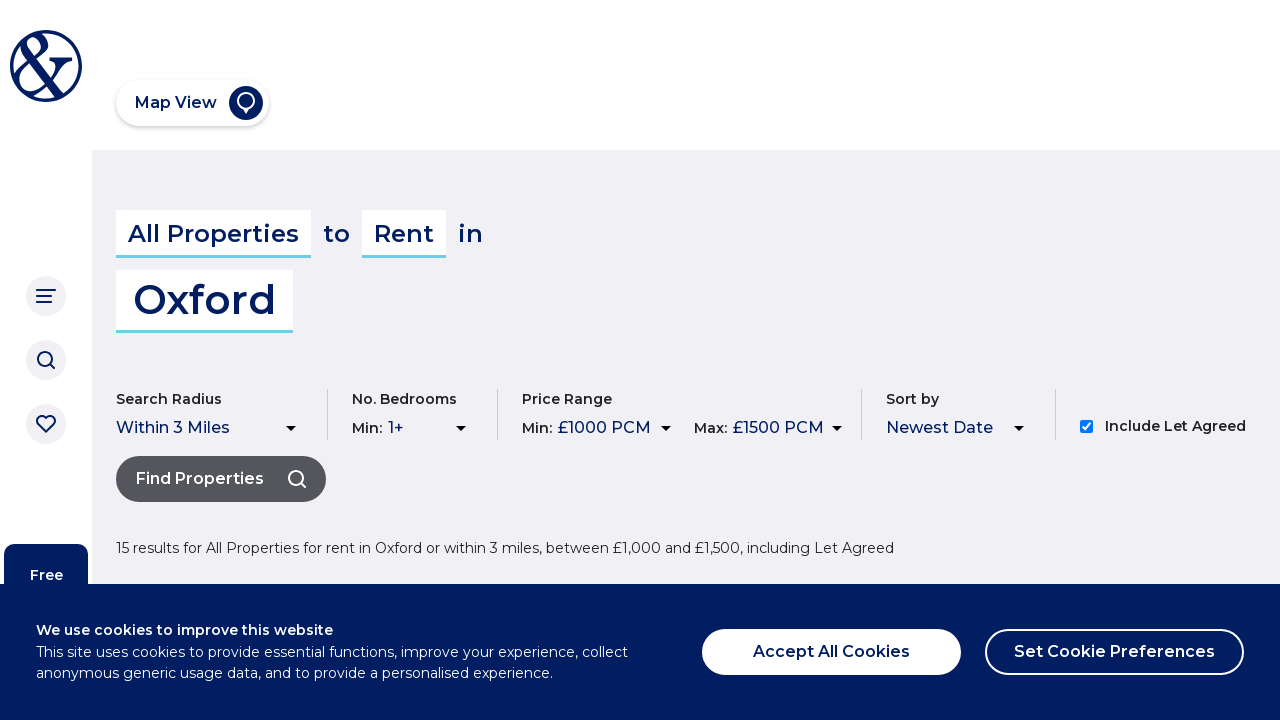

Property cards loaded on Breckon search page
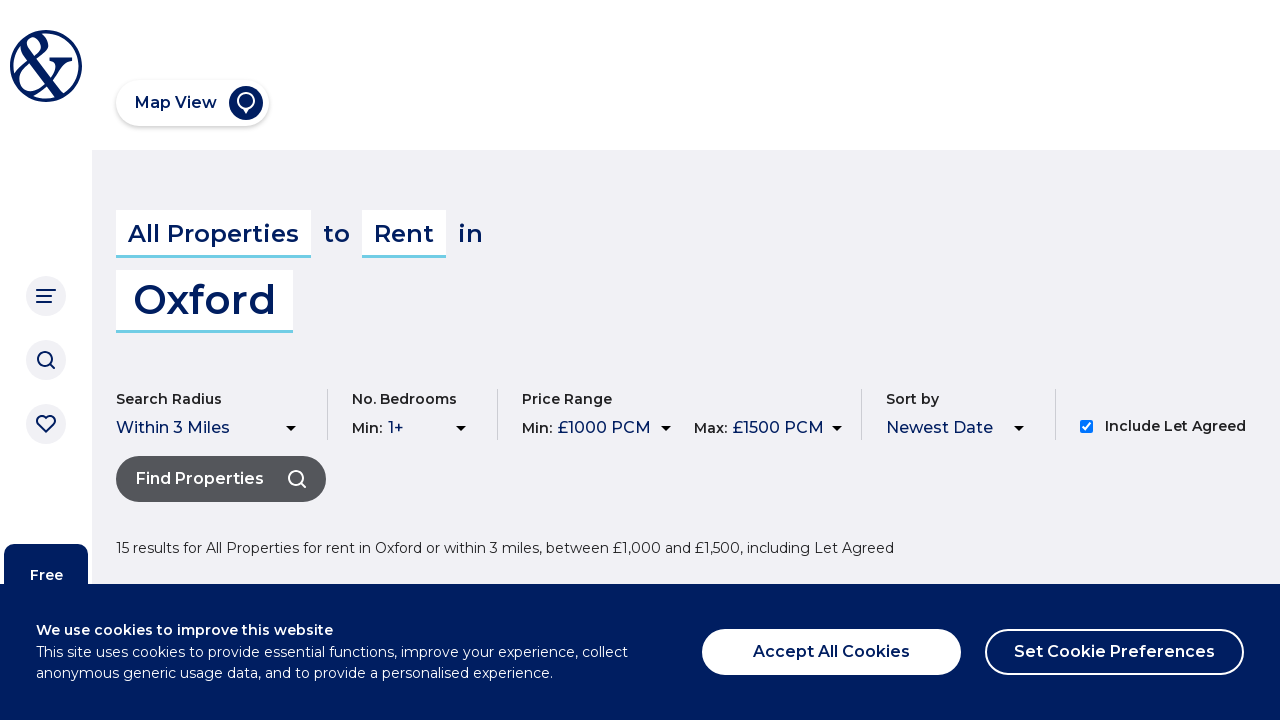

Scrolled to bottom of page to load all results
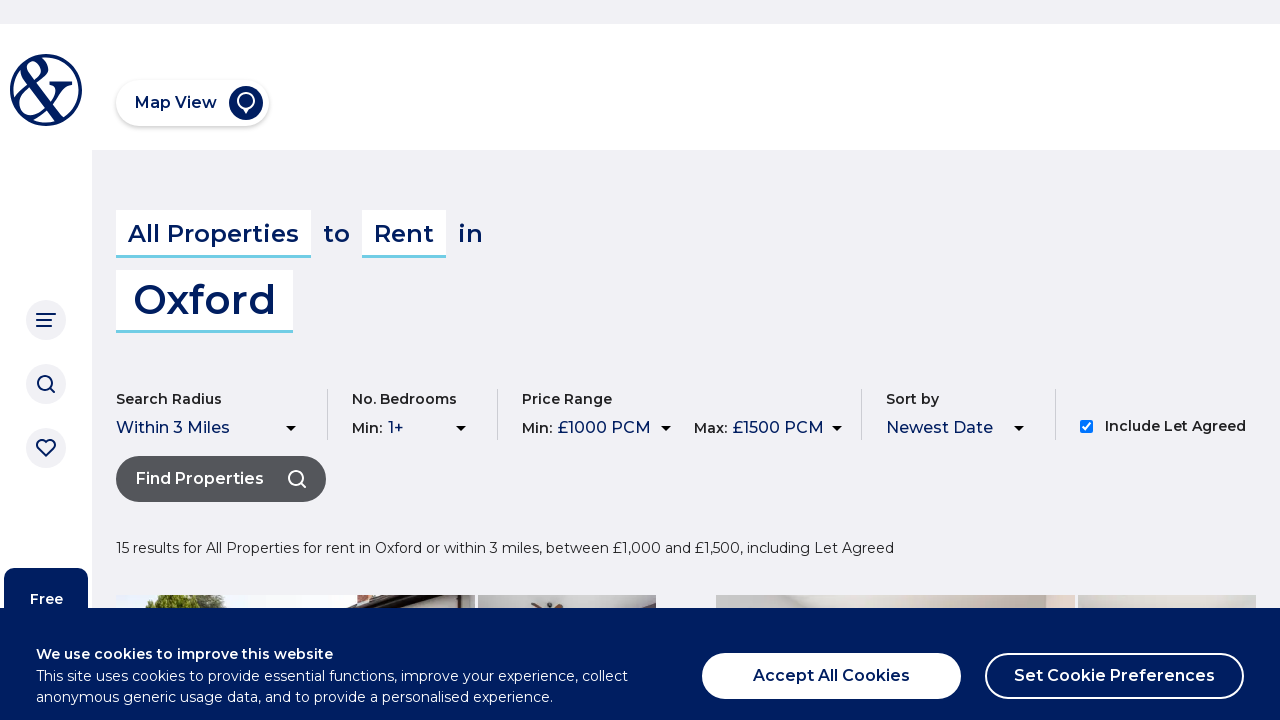

Scroll animation completed
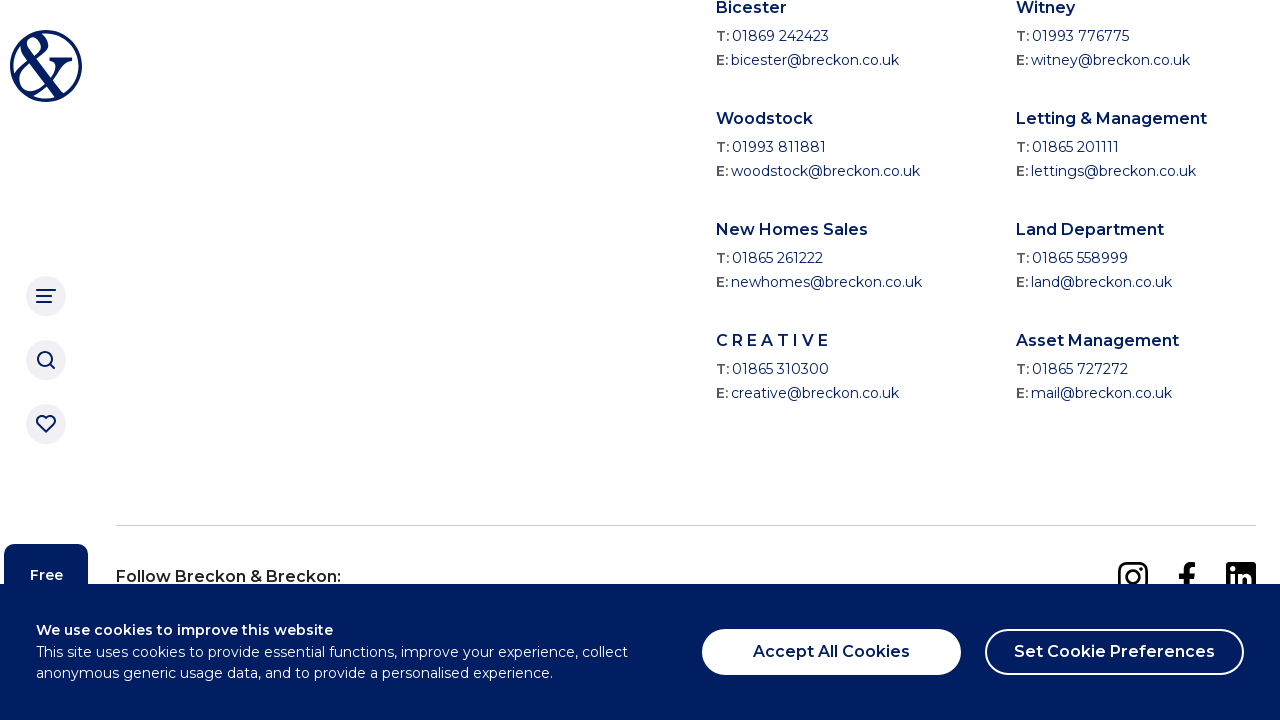

Property cards verified as visible after scrolling to bottom
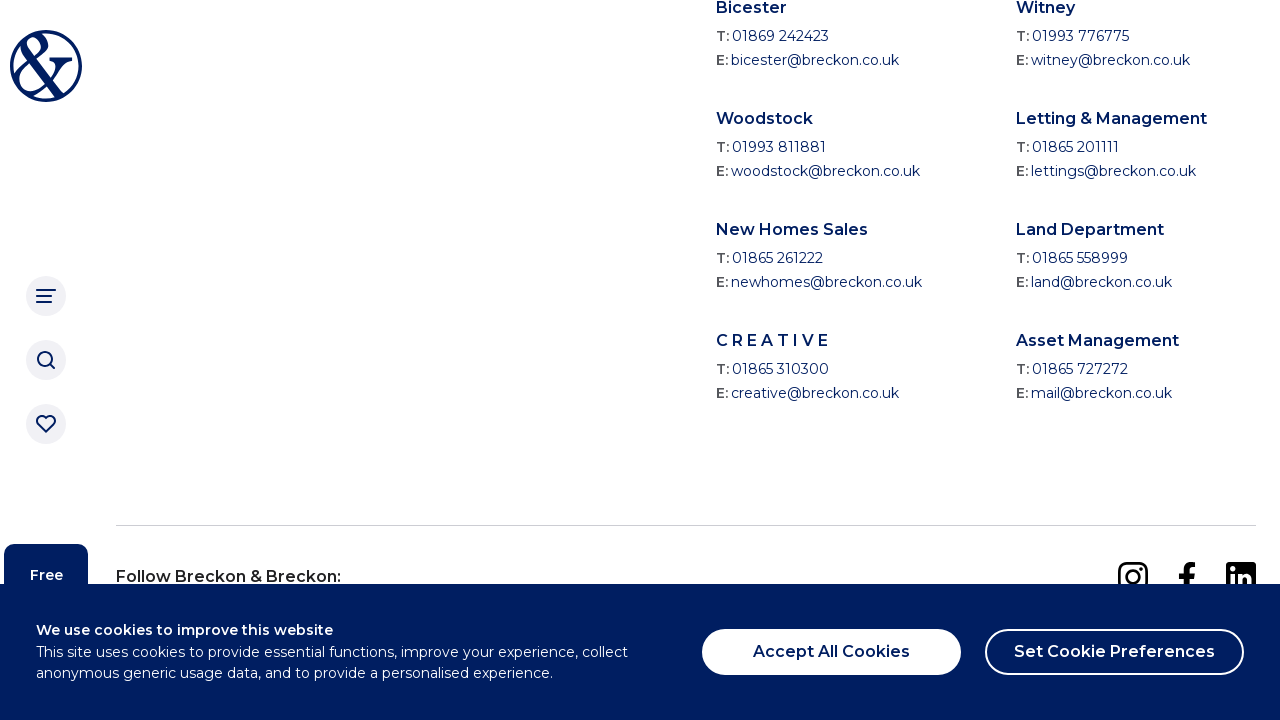

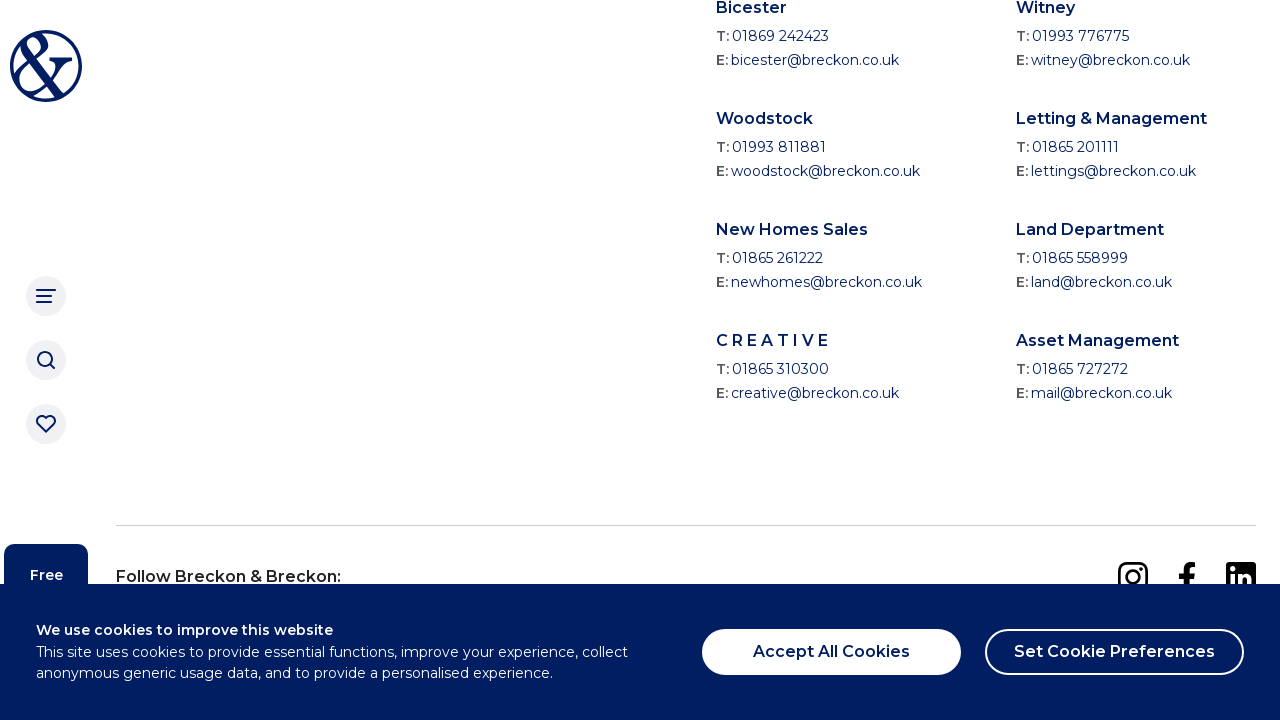